Tests file upload functionality by selecting a file via the file input and clicking the upload button, then verifying the success message is displayed.

Starting URL: https://the-internet.herokuapp.com/upload

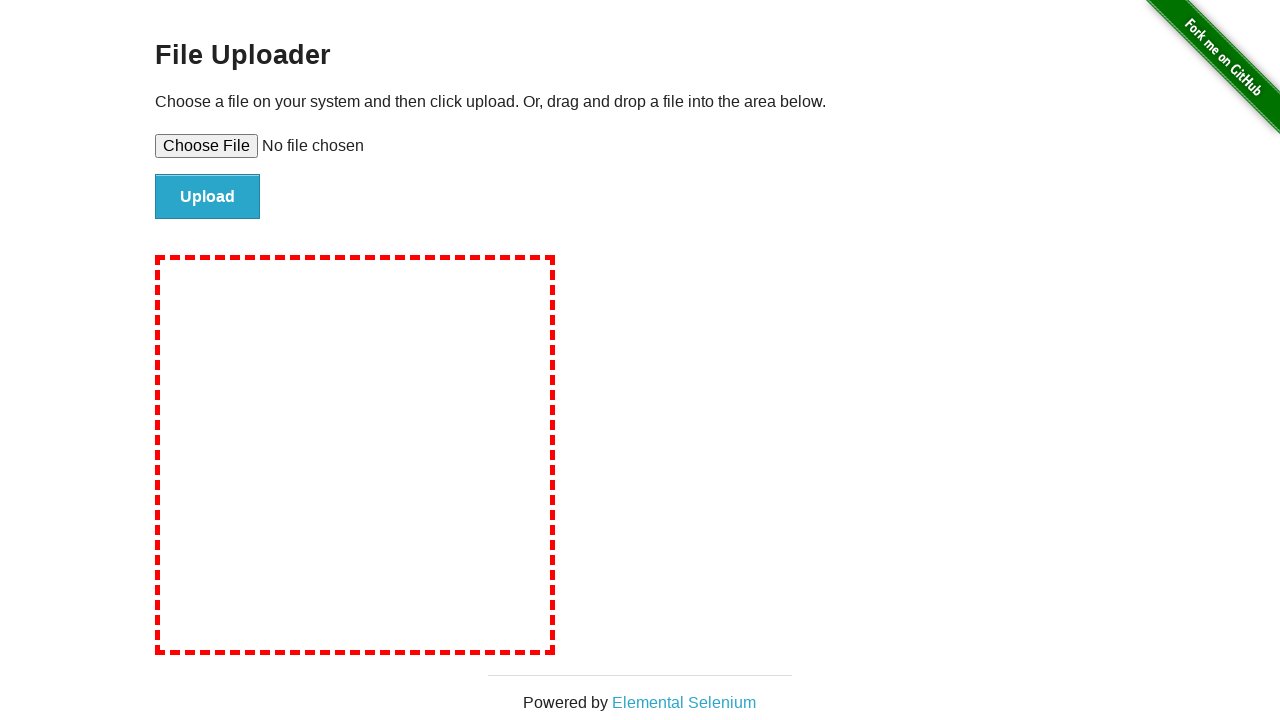

Selected temporary test file for upload
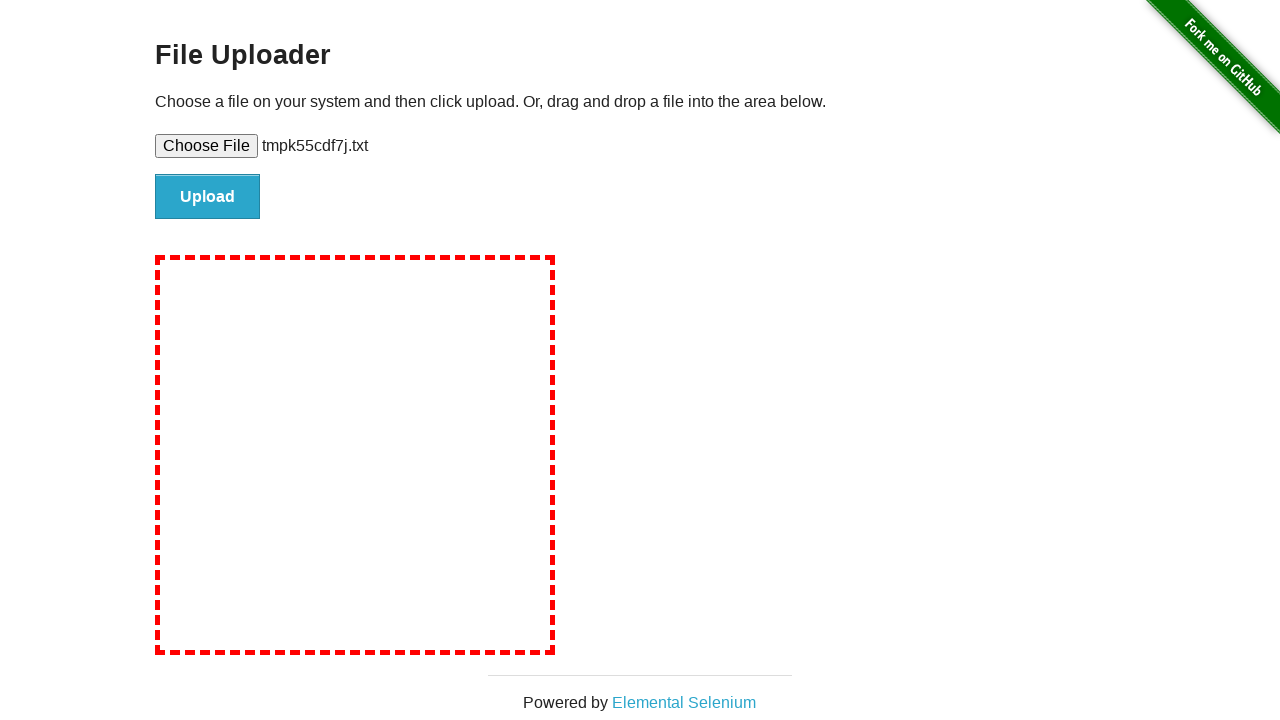

Clicked upload button to submit file at (208, 197) on #file-submit
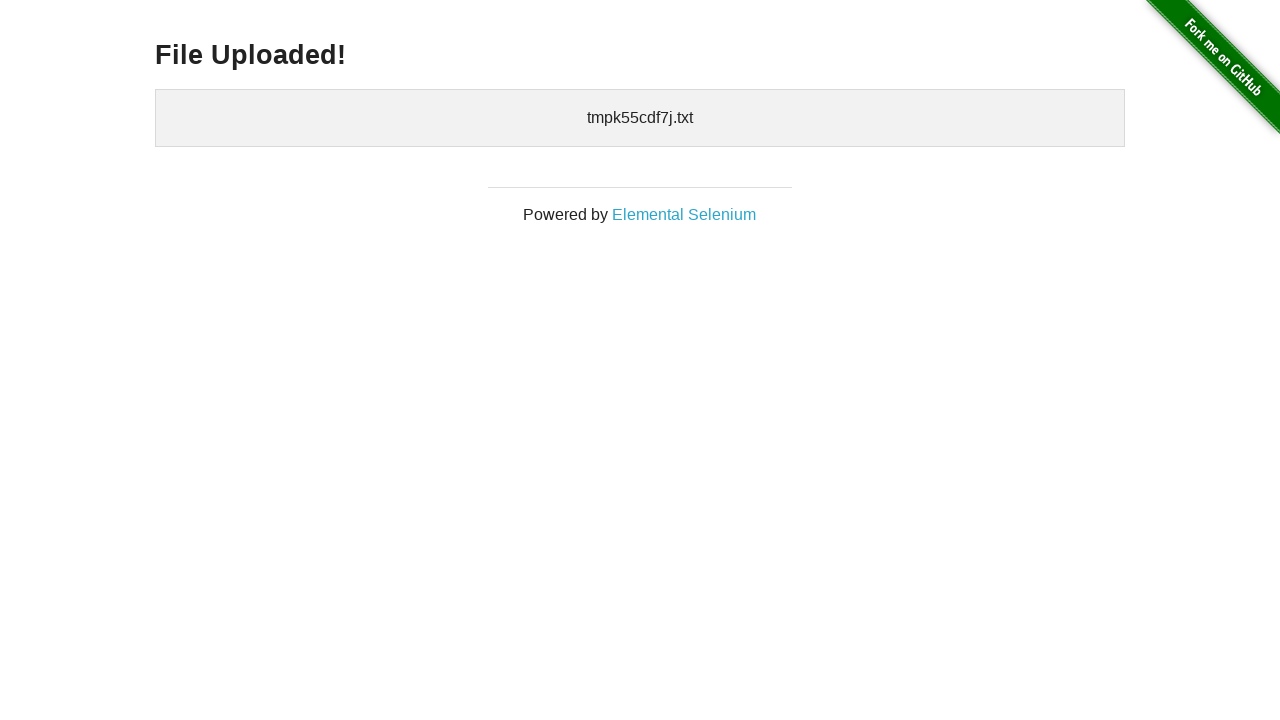

File upload success message appeared
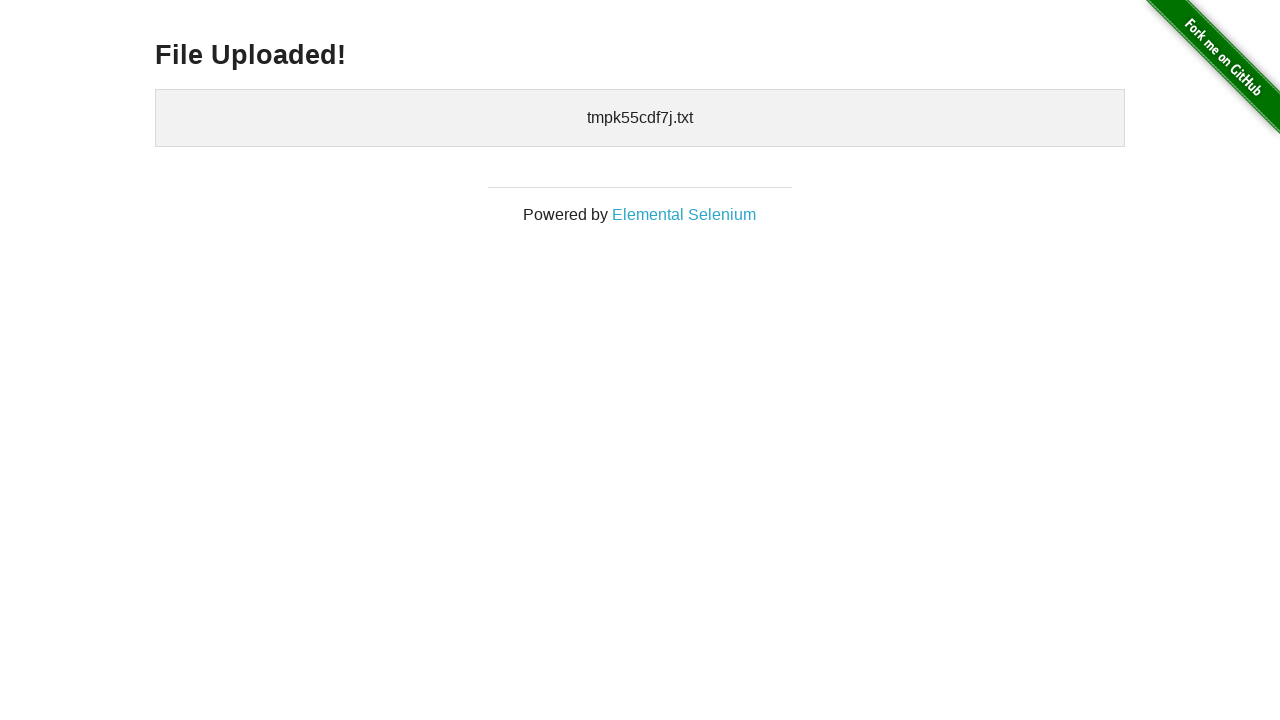

Located success message element
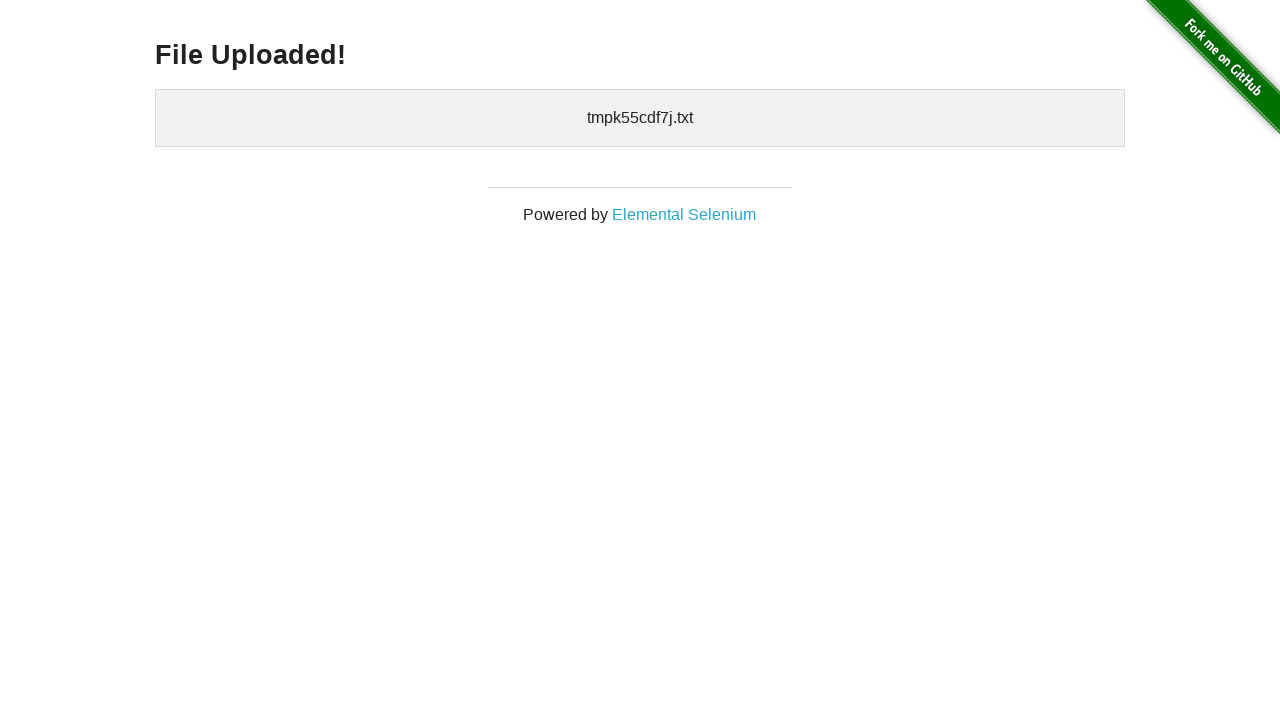

Verified success message text content matches 'File Uploaded!'
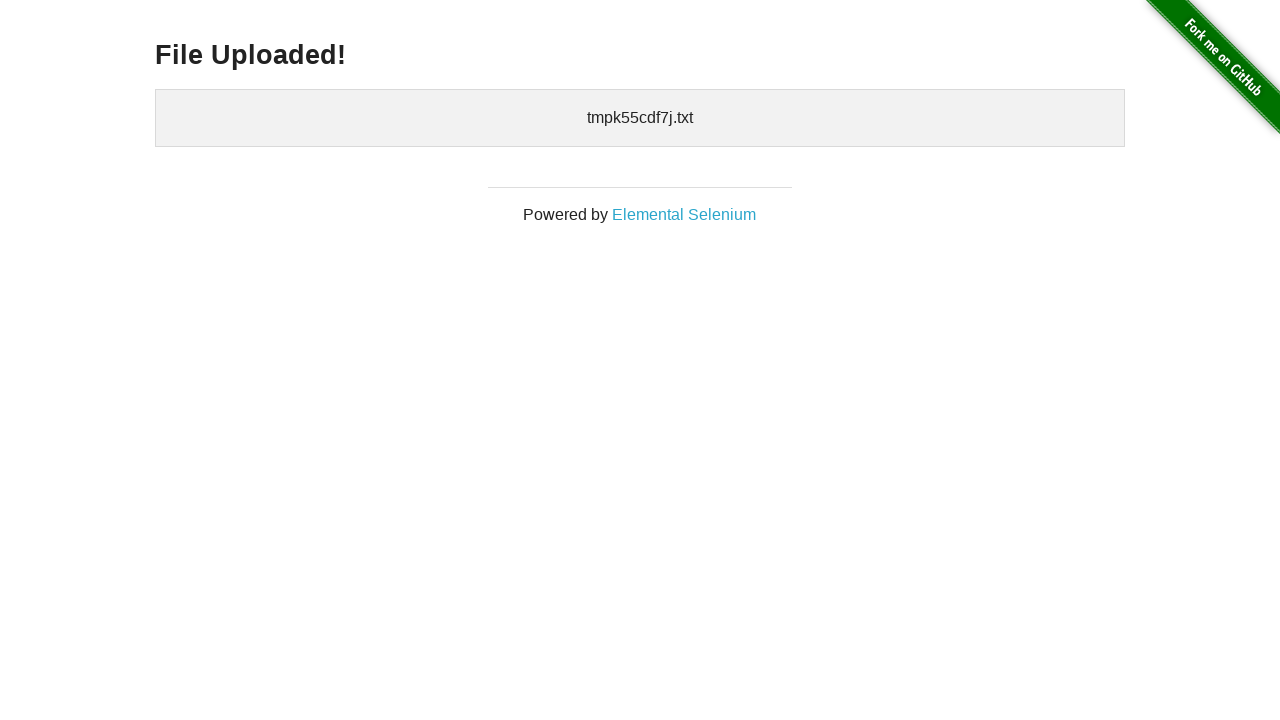

Cleaned up temporary test file
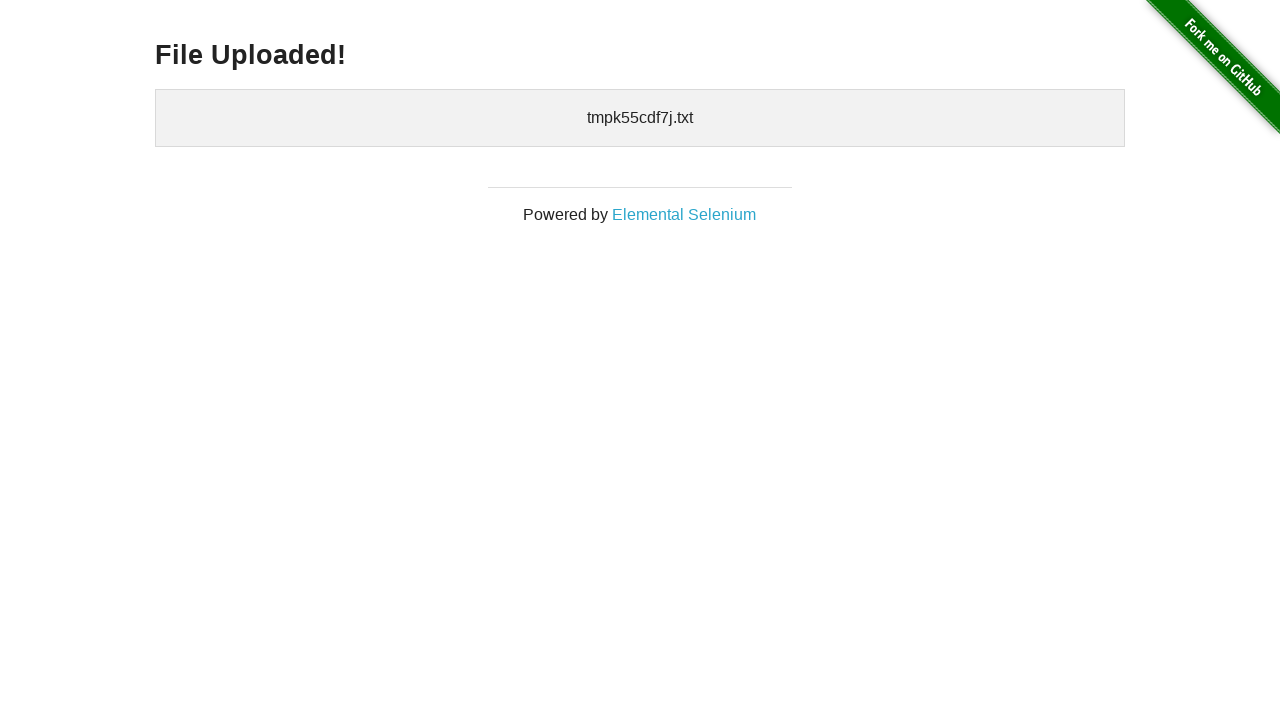

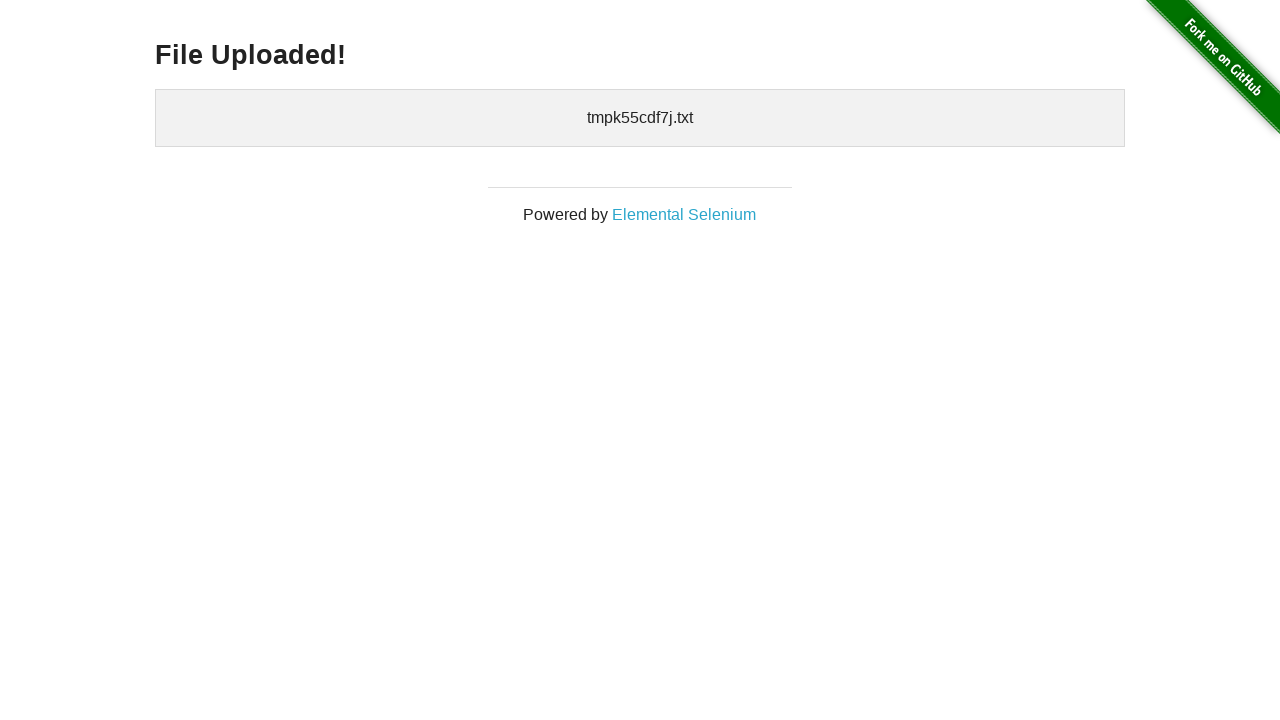